Navigates to the Heroku test app homepage and clicks on the Dropdown link to access the dropdown demo page

Starting URL: https://the-internet.herokuapp.com/

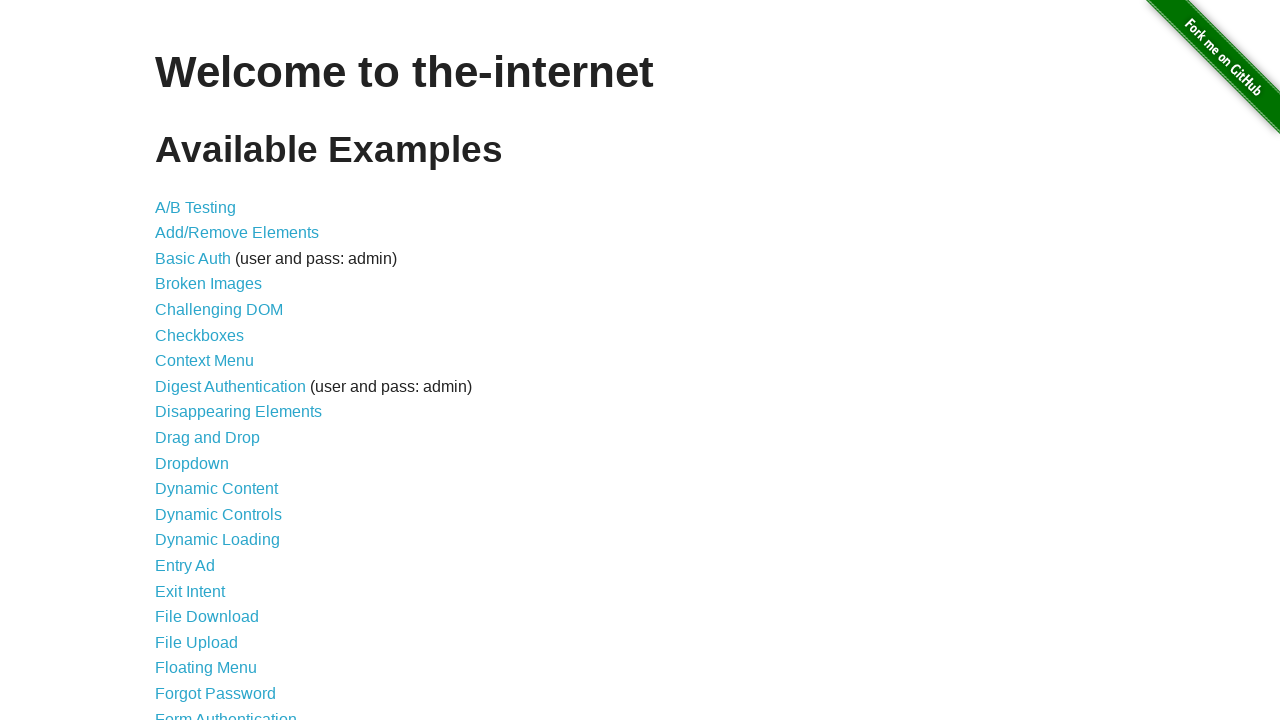

Navigated to Heroku test app homepage
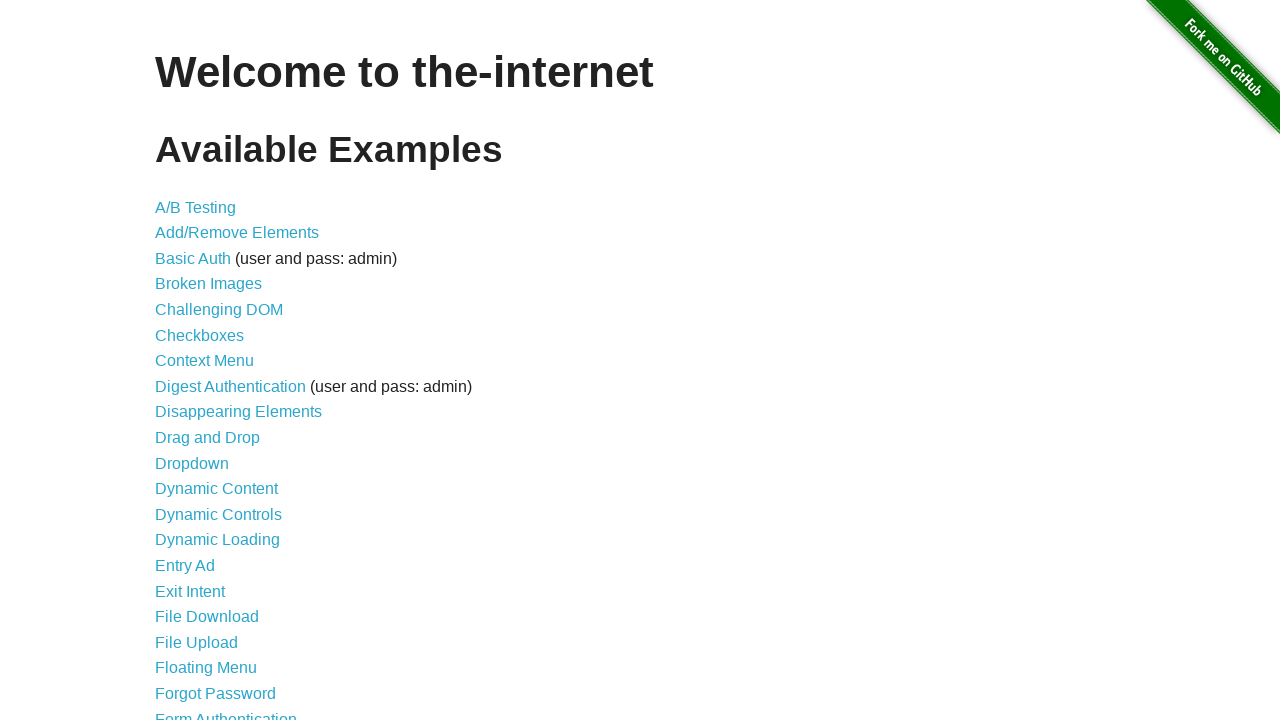

Clicked on the Dropdown link to access the dropdown demo page at (192, 463) on xpath=//a[text()='Dropdown']
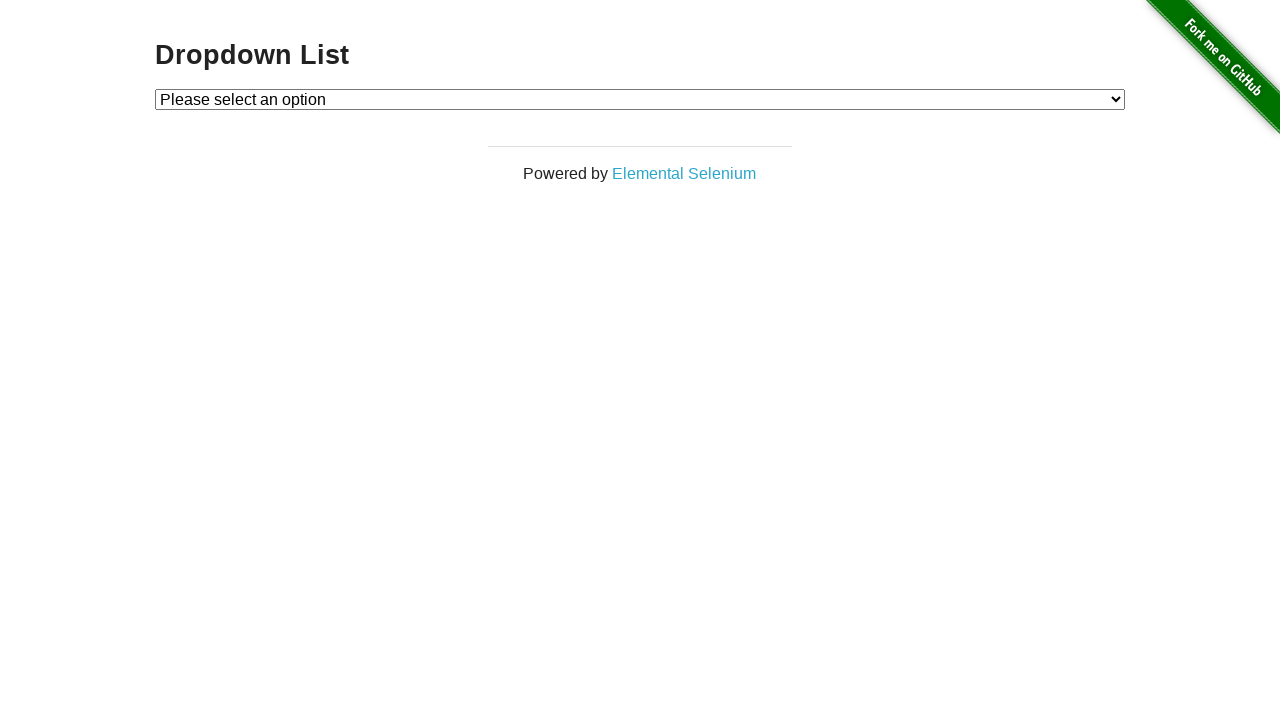

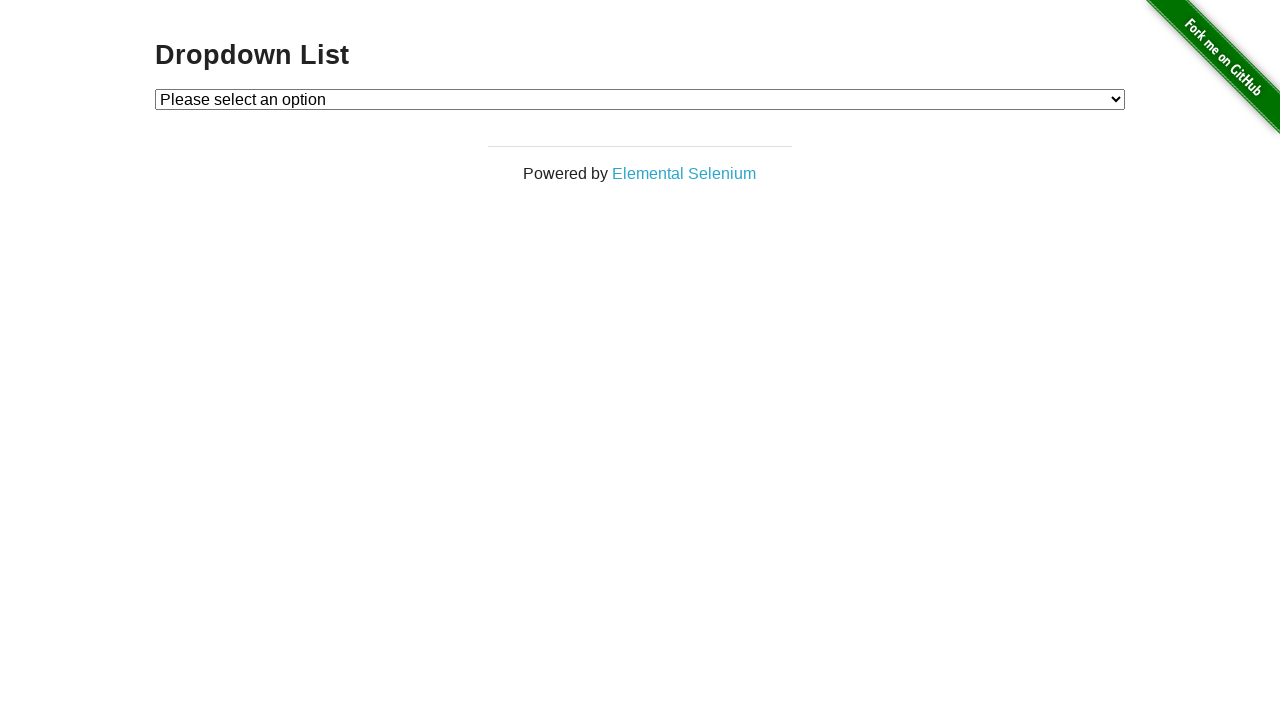